Tests a todo application by checking off items, adding a new todo item, verifying it was added, and archiving completed items

Starting URL: http://crossbrowsertesting.github.io/todo-app.html

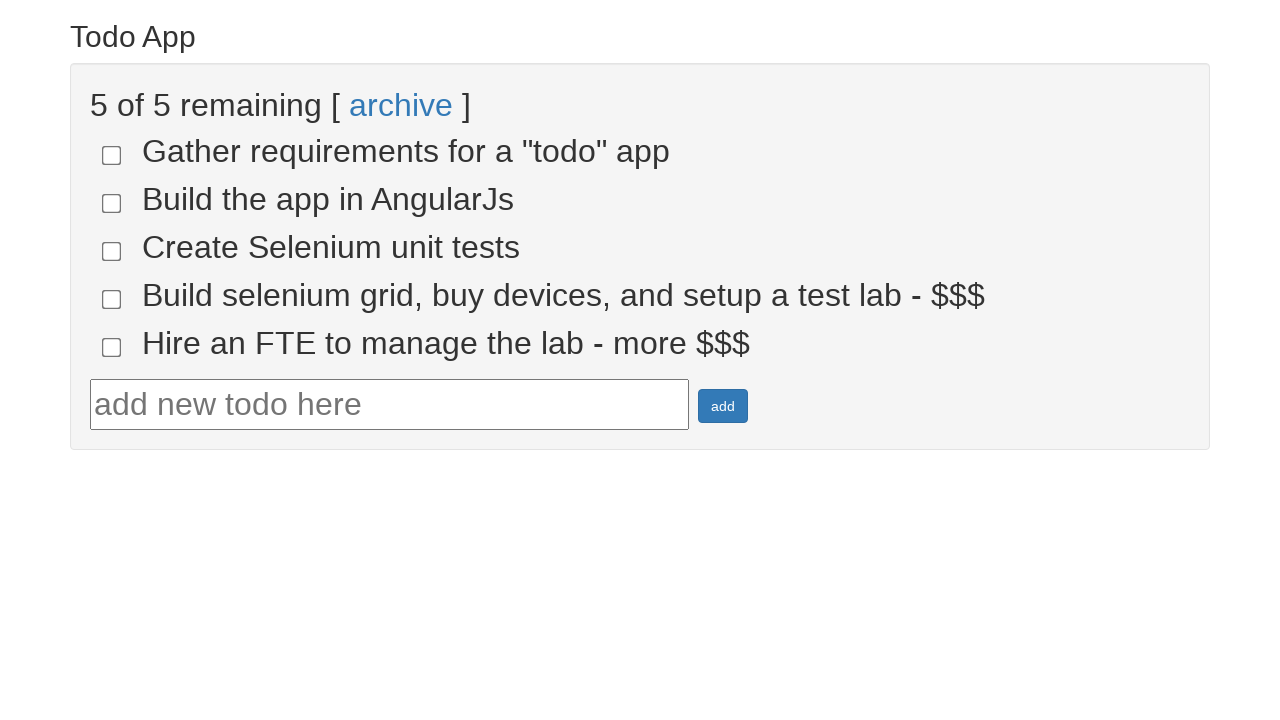

Checked the fourth todo item at (112, 299) on input[name='todo-4']
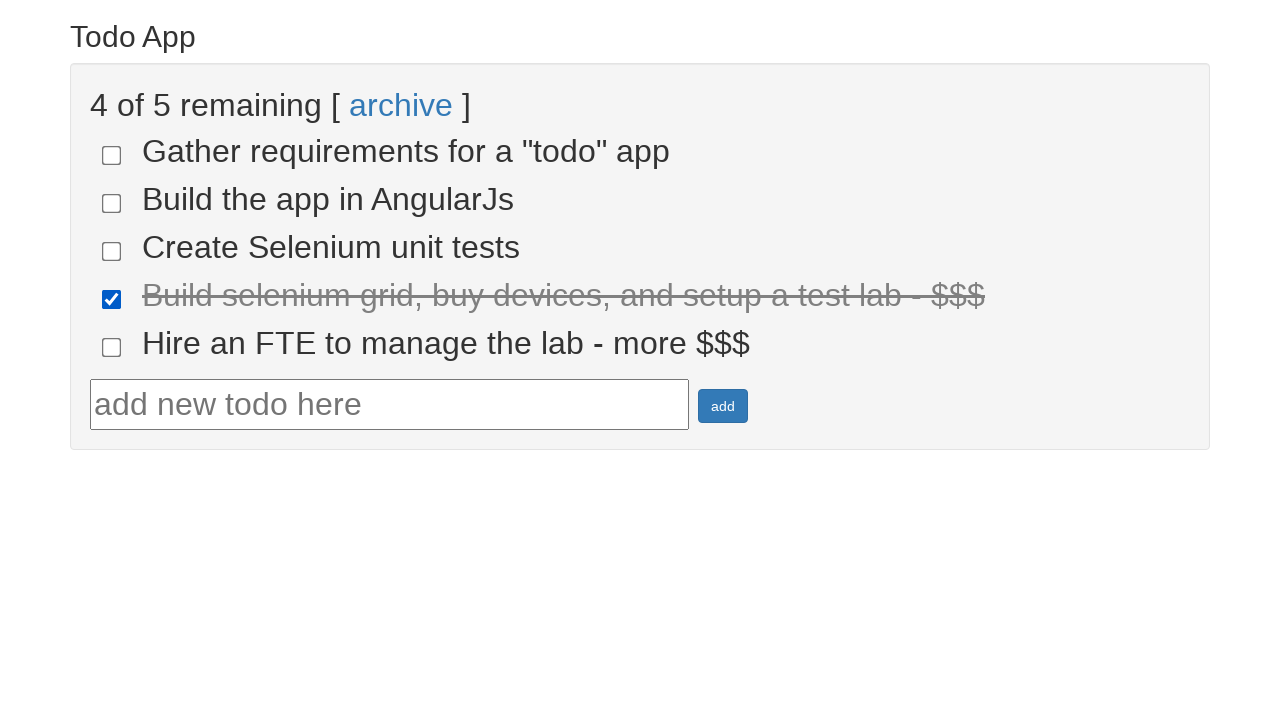

Checked the fifth todo item at (112, 347) on input[name='todo-5']
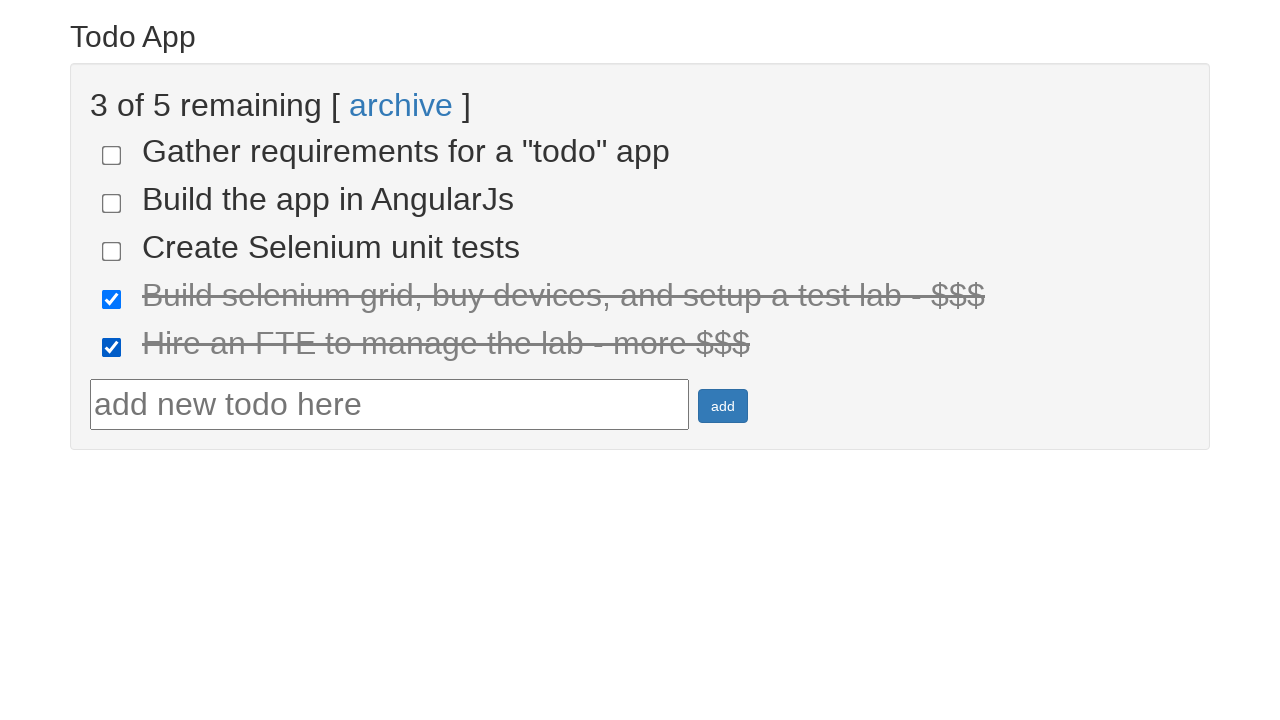

Verified two items are marked as done
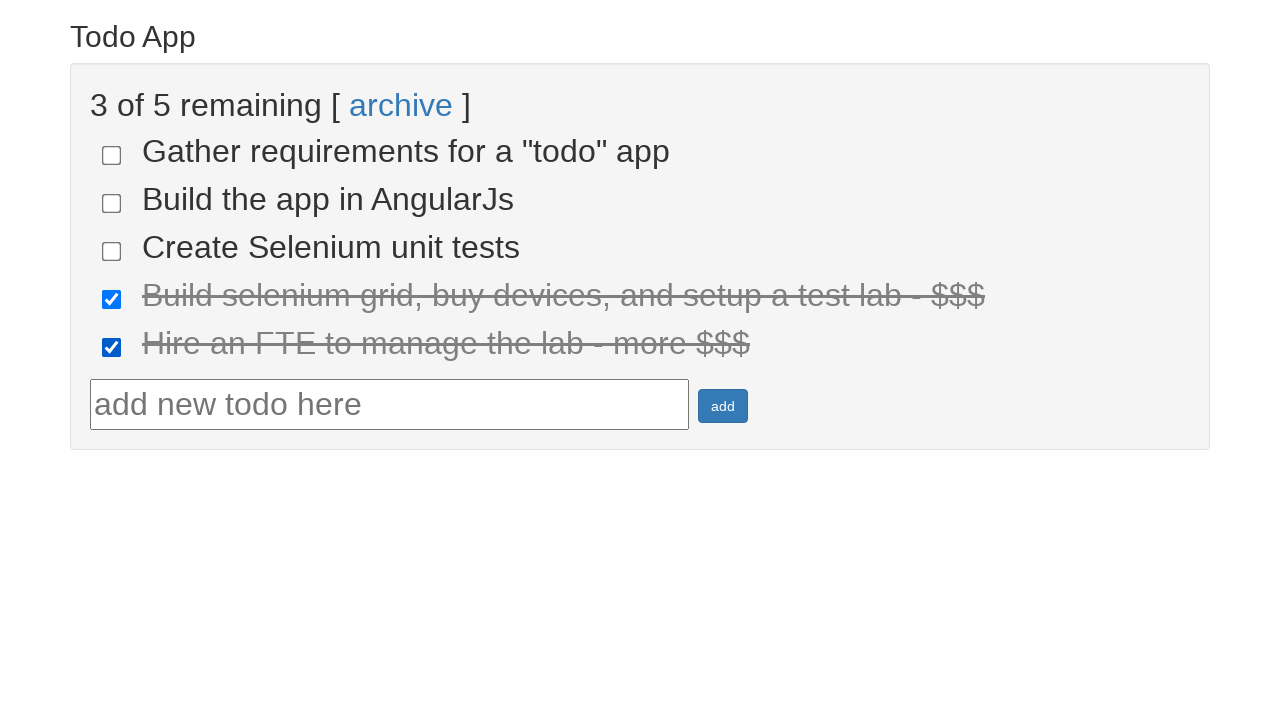

Entered text for new todo item: 'Run your first Selenium Test' on #todotext
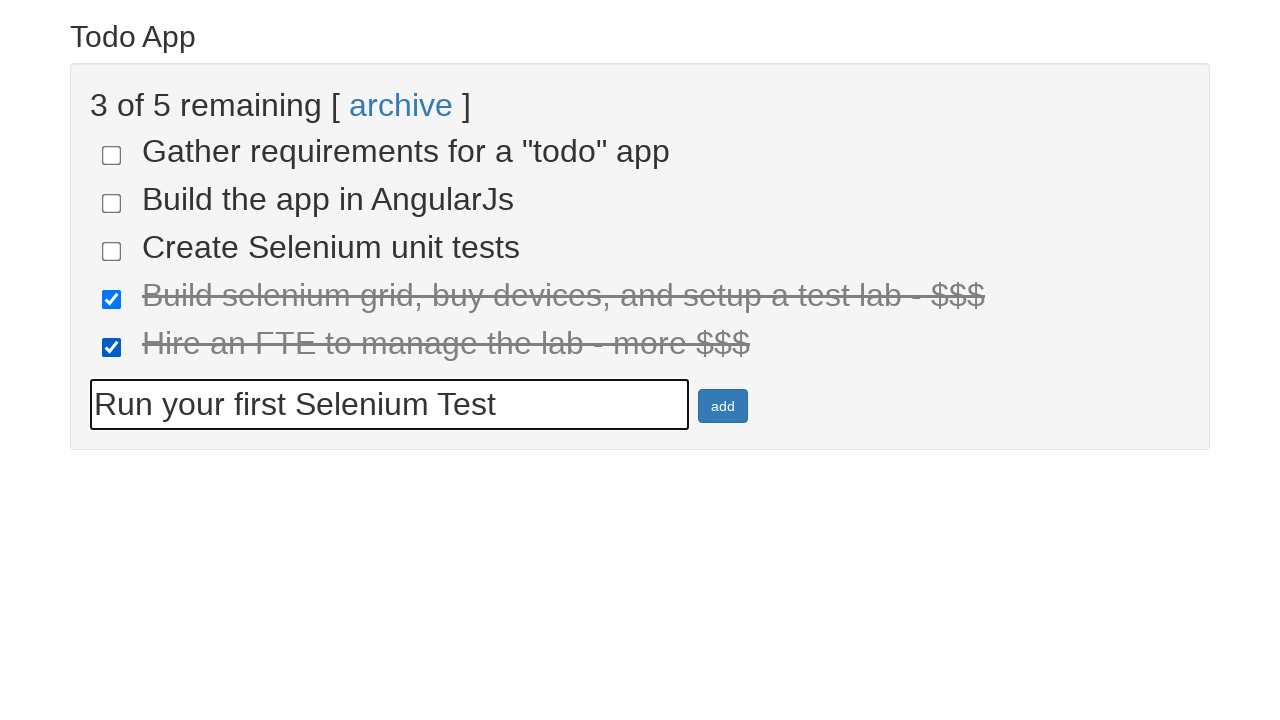

Clicked add button to create new todo item at (723, 406) on #addbutton
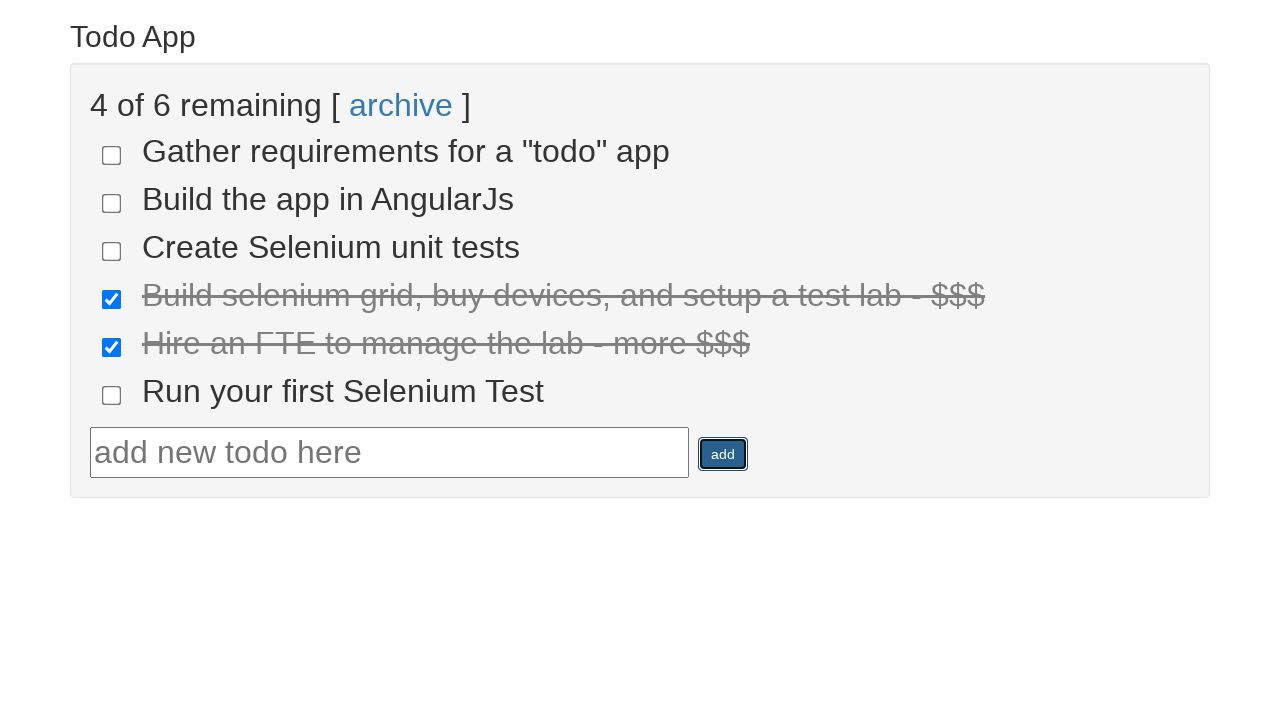

Verified the new todo item was added to the list
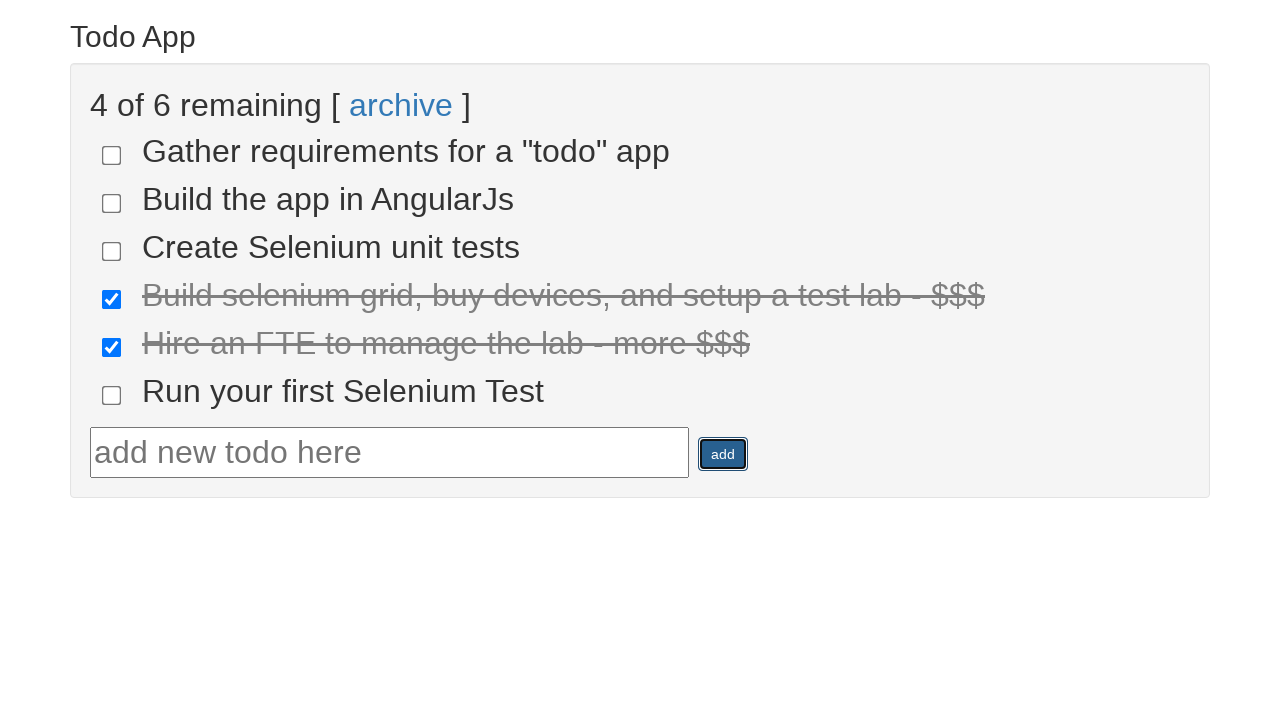

Clicked archive link to archive completed todos at (401, 105) on text=archive
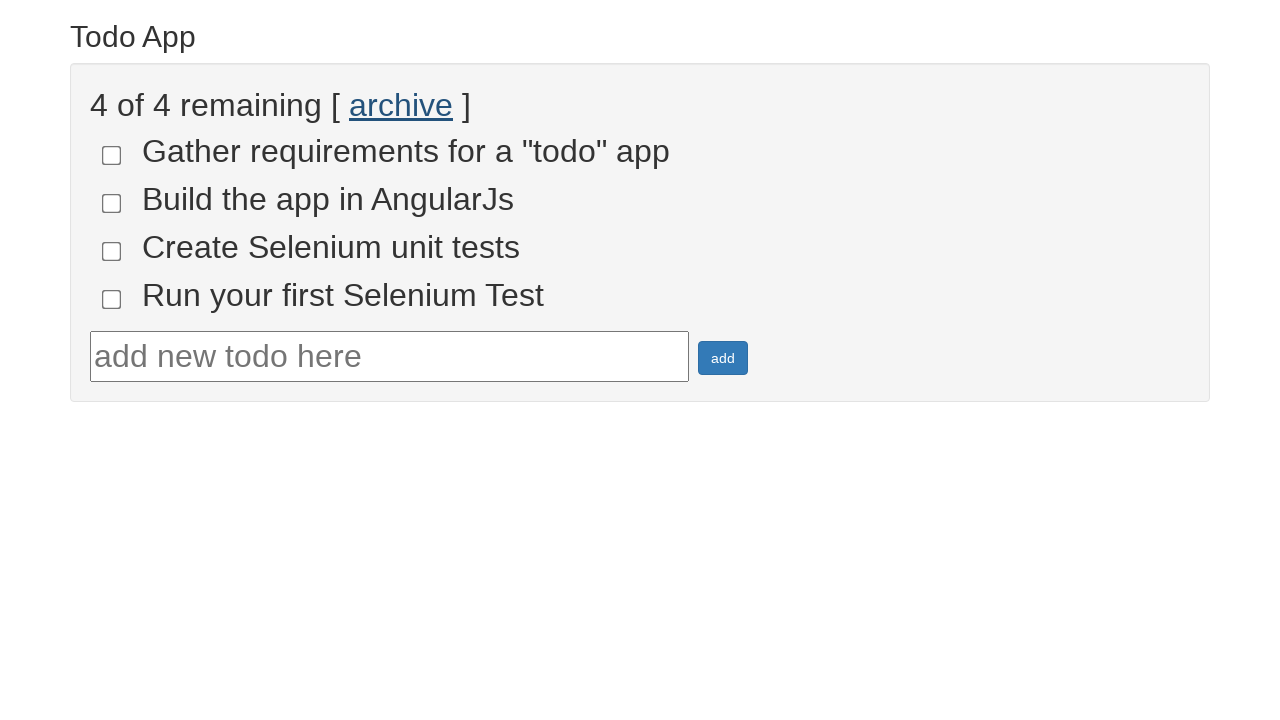

Verified remaining items are not marked as done
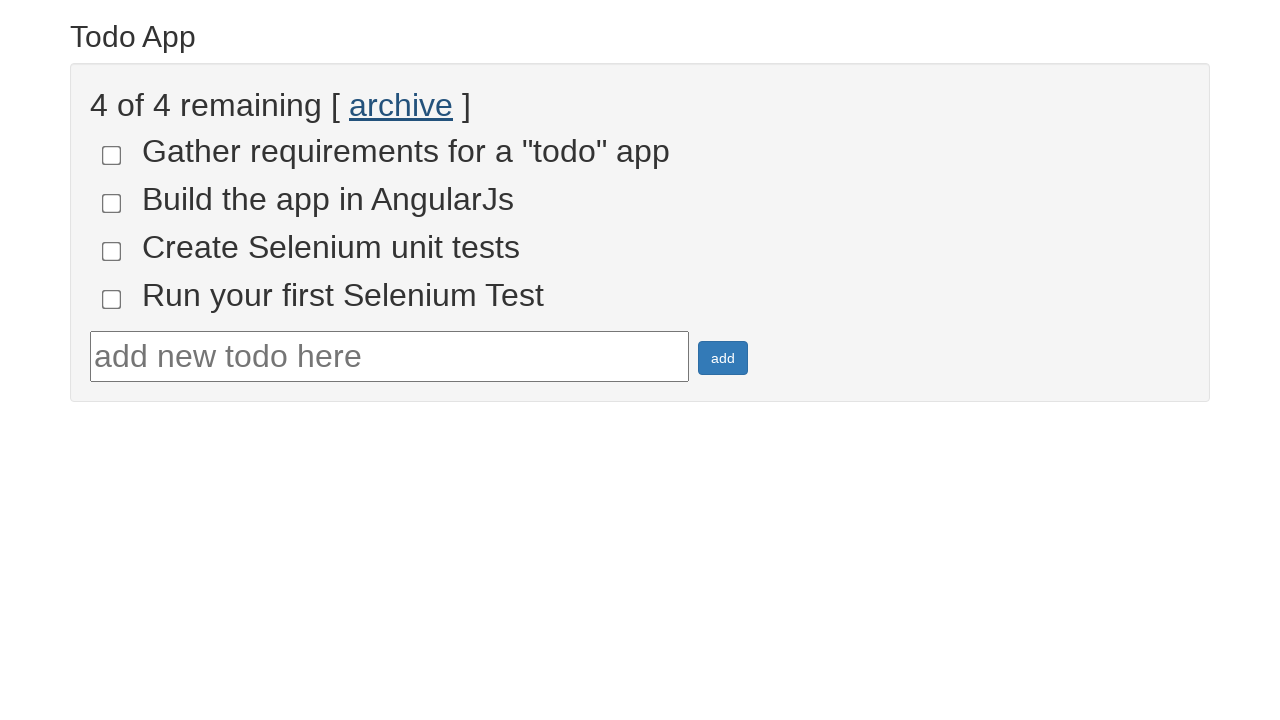

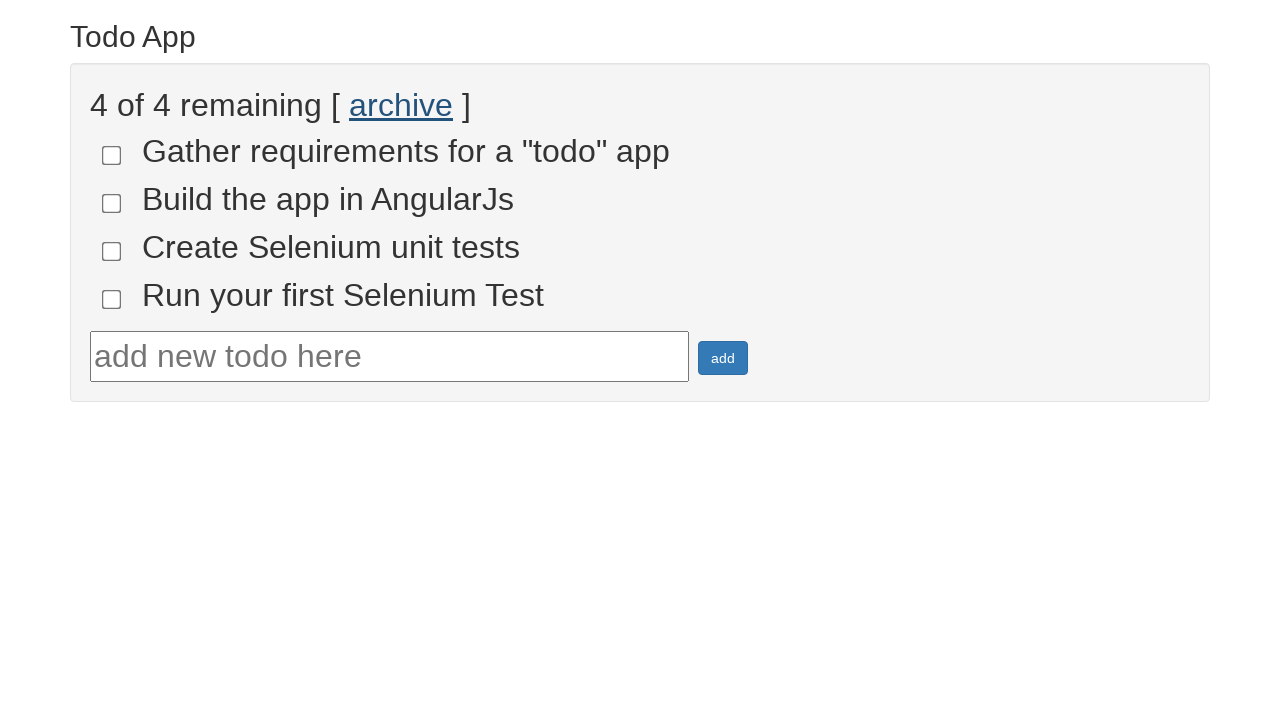